Tests that new todo items are appended to the bottom of the list and the count displays correctly

Starting URL: https://demo.playwright.dev/todomvc

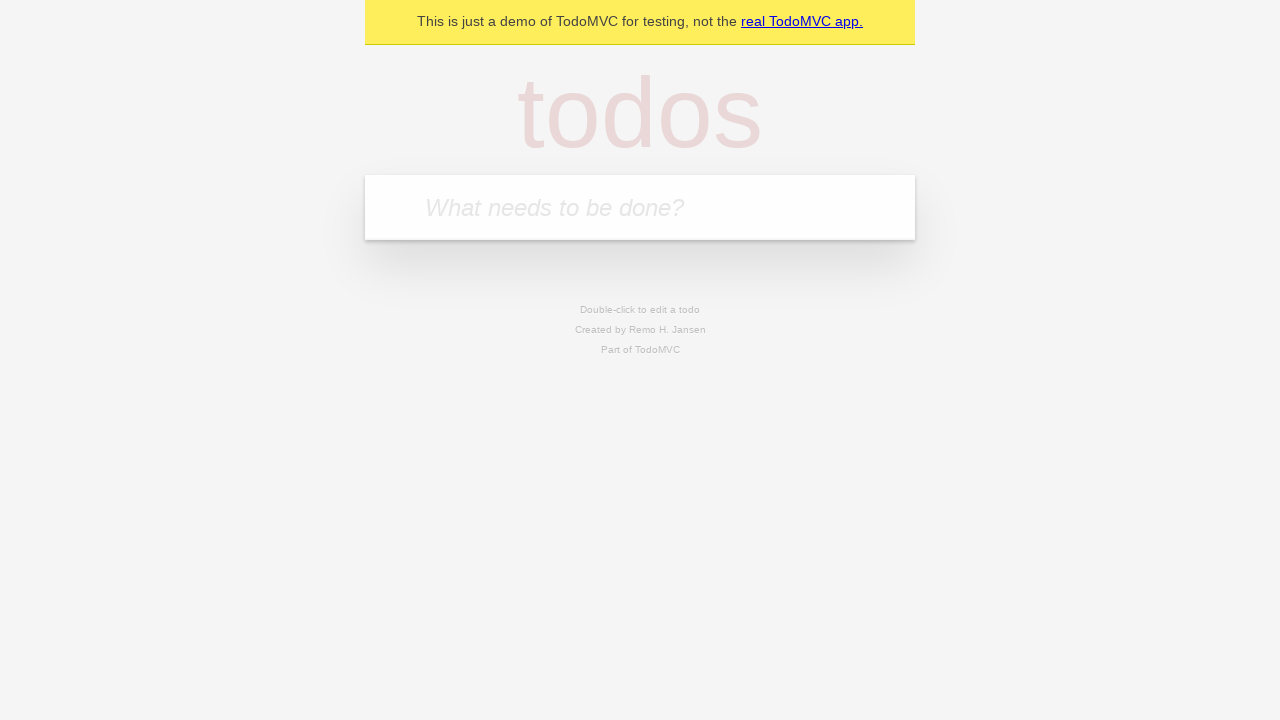

Located the 'What needs to be done?' input field
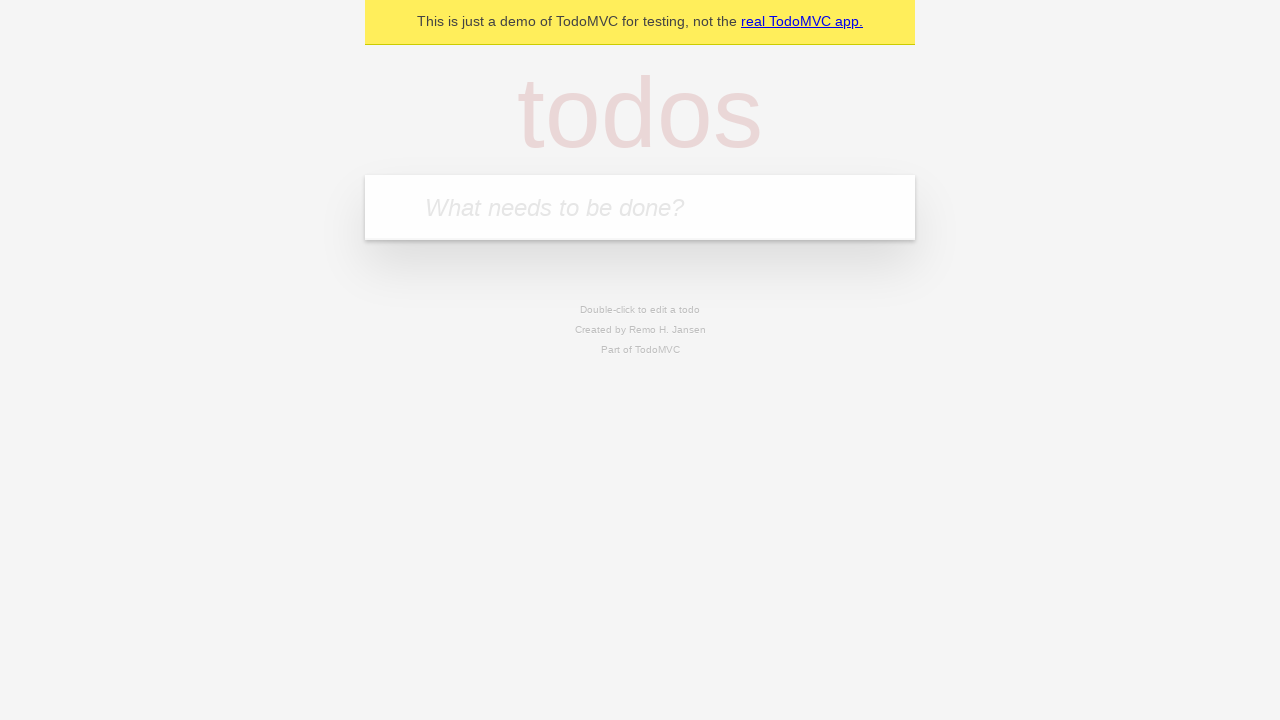

Filled todo input with 'buy some cheese' on internal:attr=[placeholder="What needs to be done?"i]
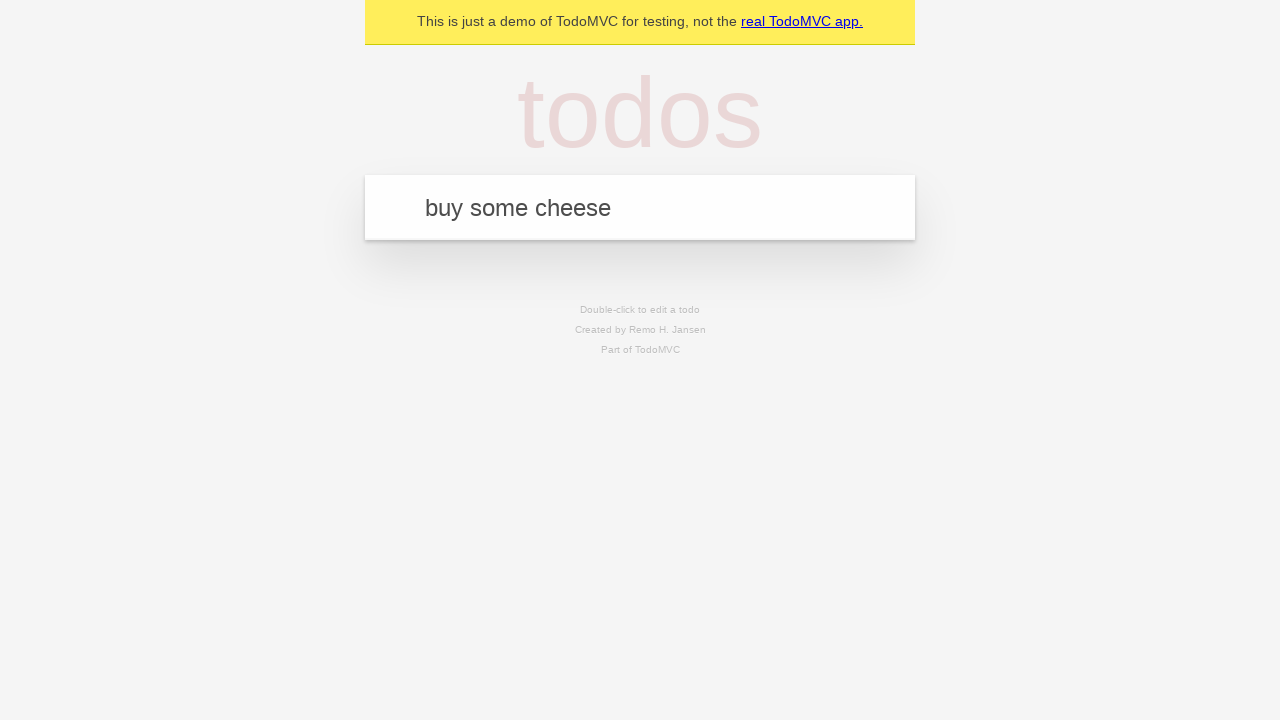

Pressed Enter to add todo 'buy some cheese' on internal:attr=[placeholder="What needs to be done?"i]
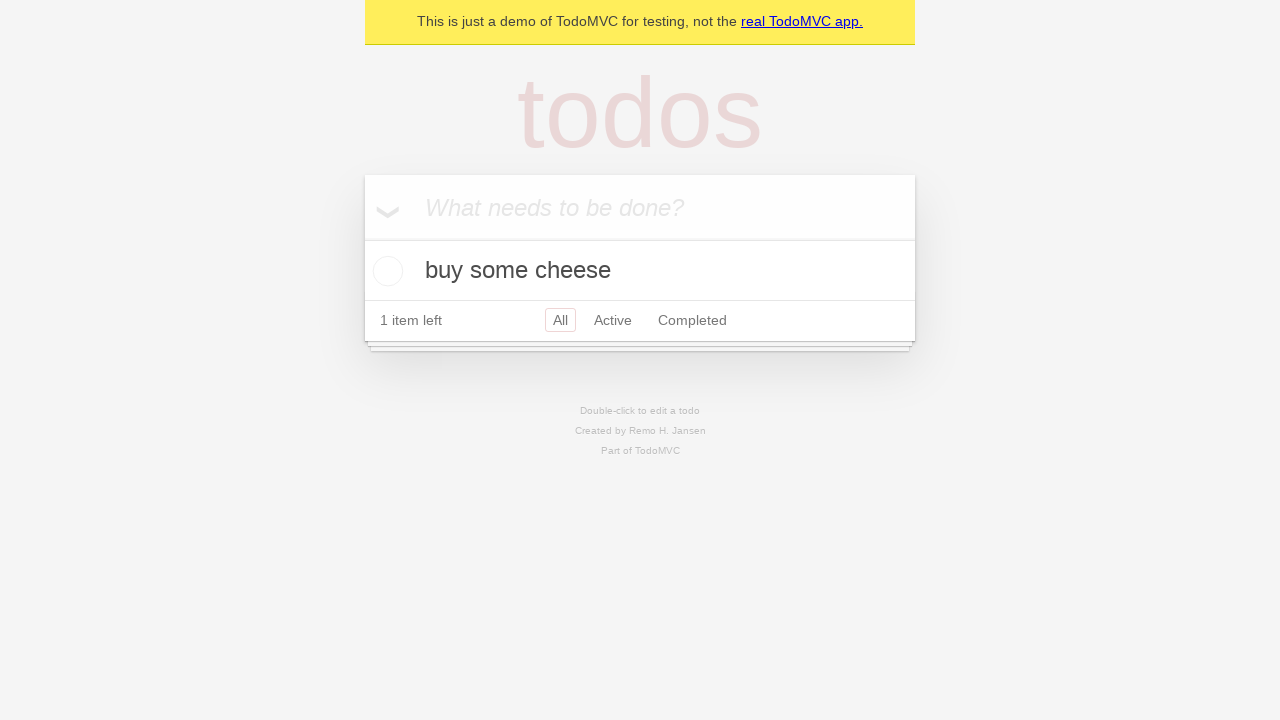

Filled todo input with 'feed the cat' on internal:attr=[placeholder="What needs to be done?"i]
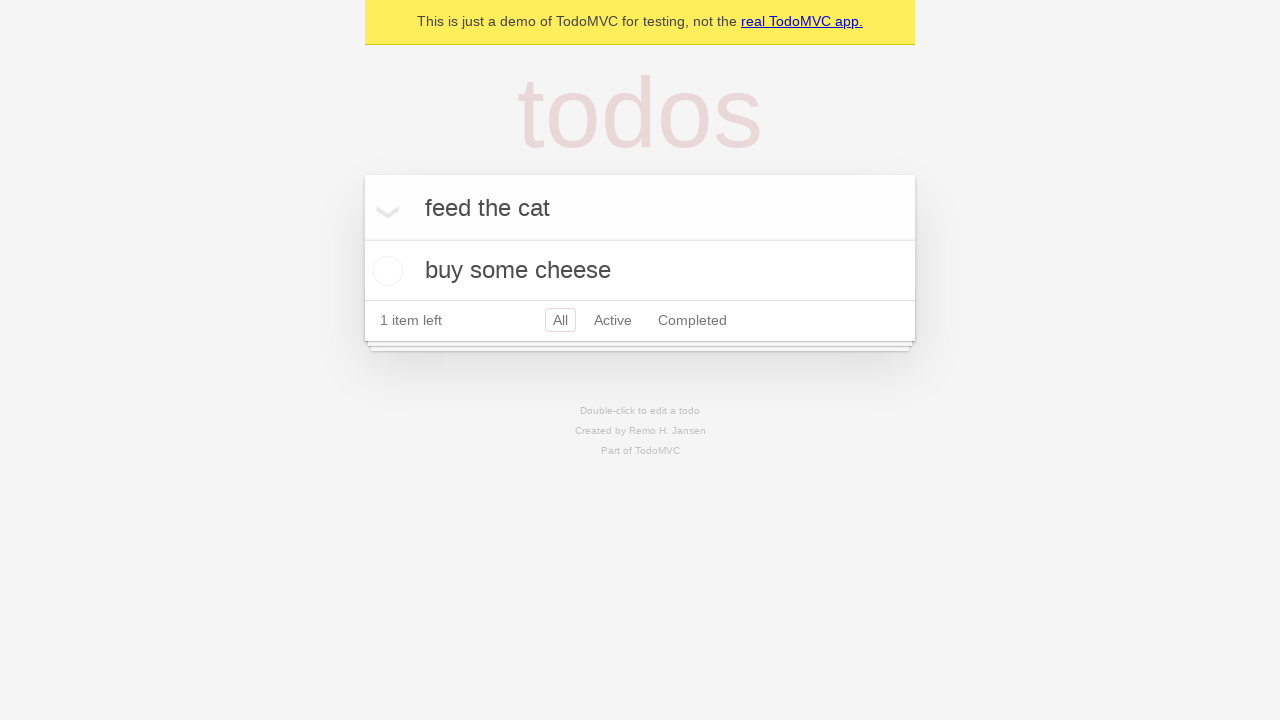

Pressed Enter to add todo 'feed the cat' on internal:attr=[placeholder="What needs to be done?"i]
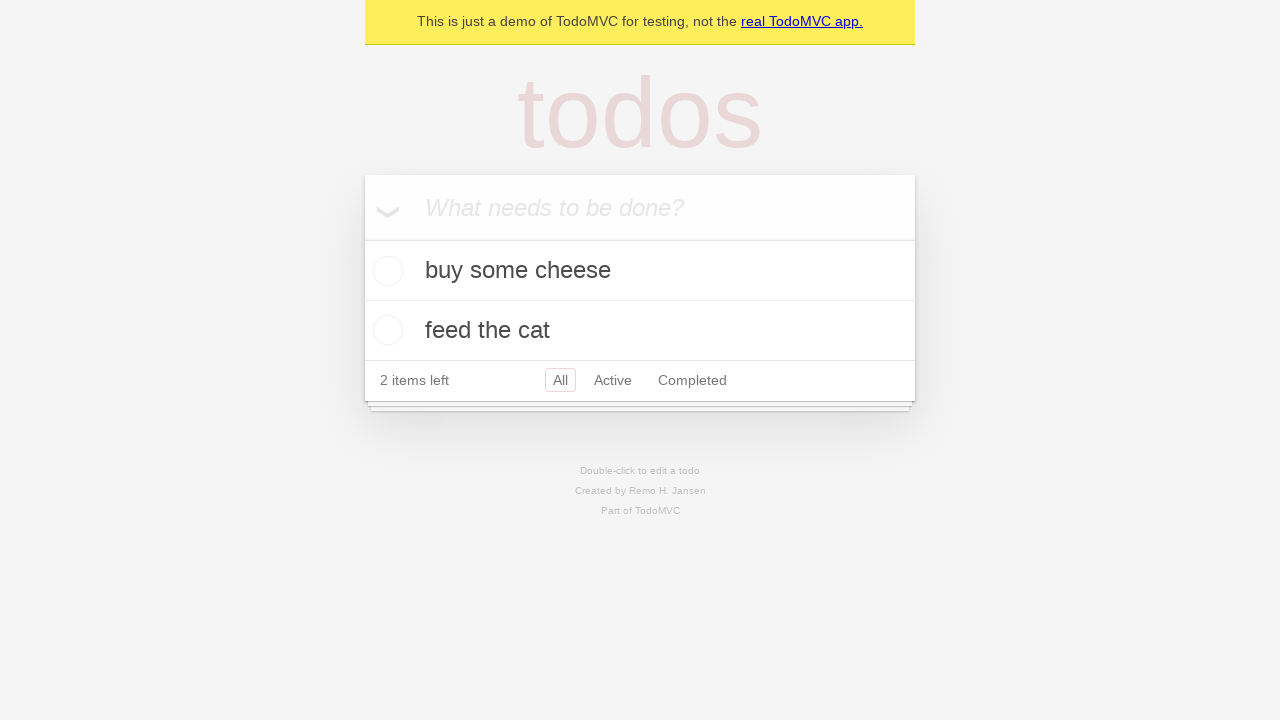

Filled todo input with 'book a doctors appointment' on internal:attr=[placeholder="What needs to be done?"i]
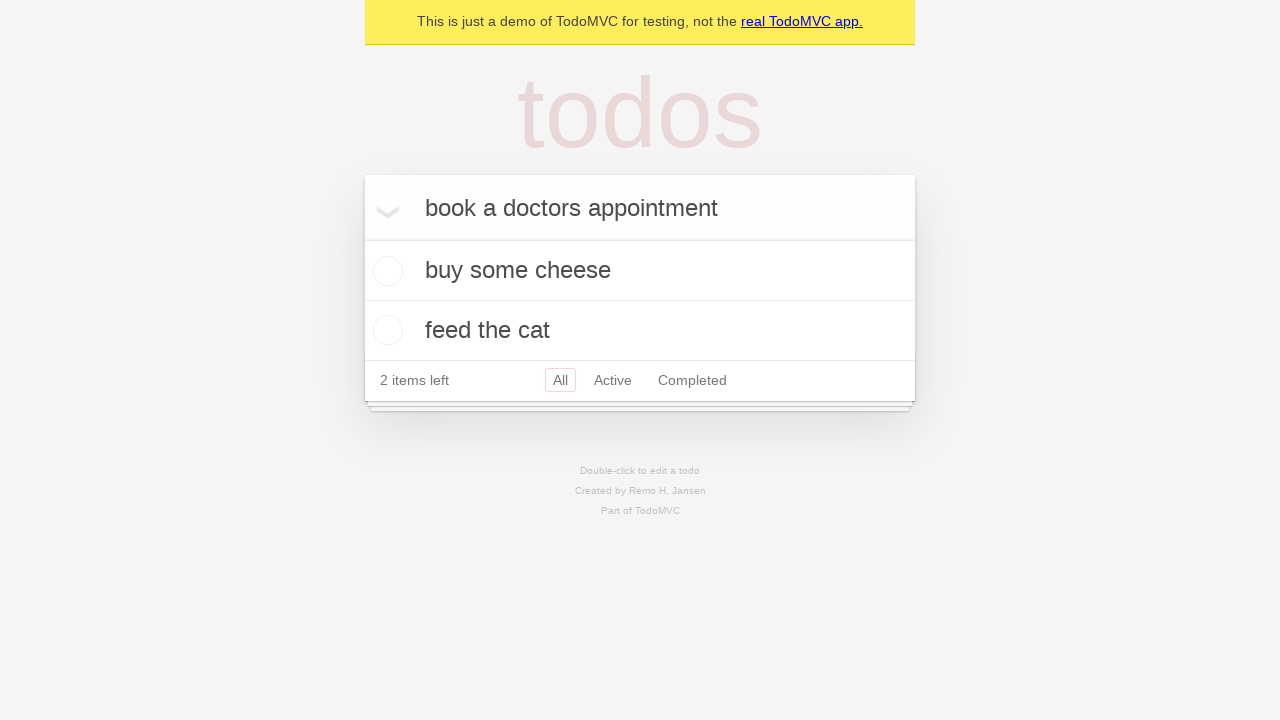

Pressed Enter to add todo 'book a doctors appointment' on internal:attr=[placeholder="What needs to be done?"i]
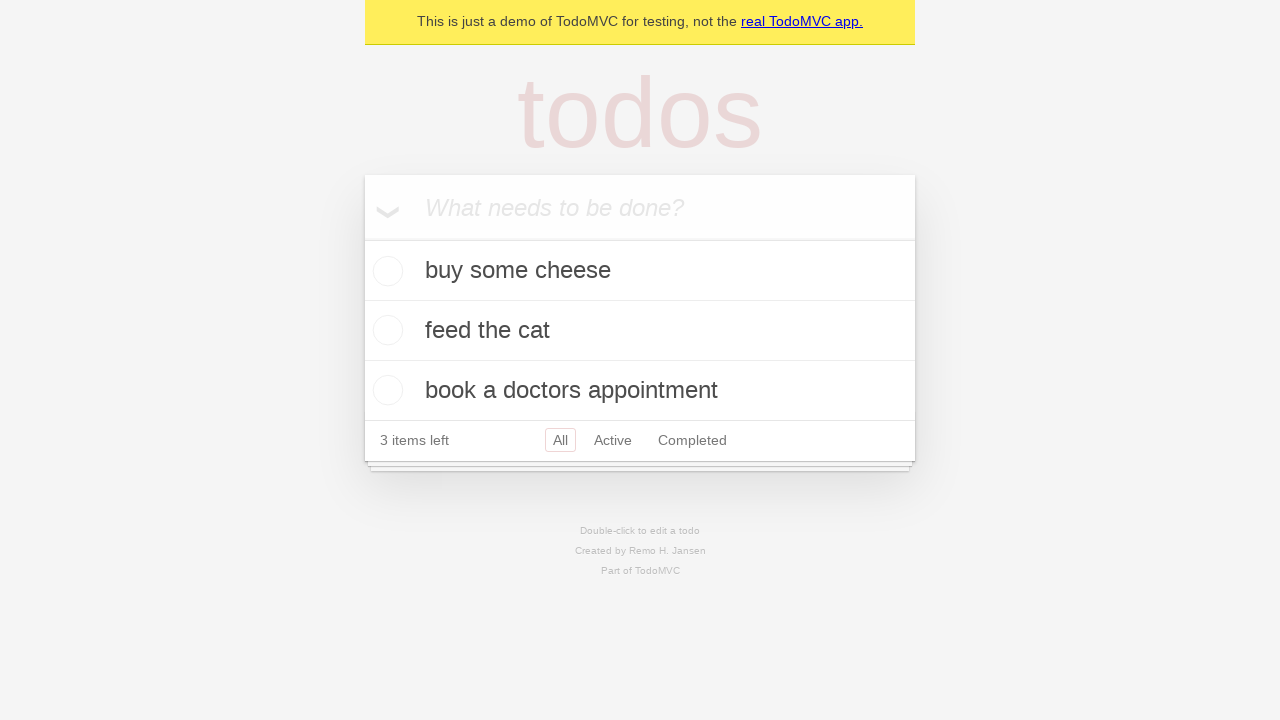

Waited for all 3 todos to be added to the list
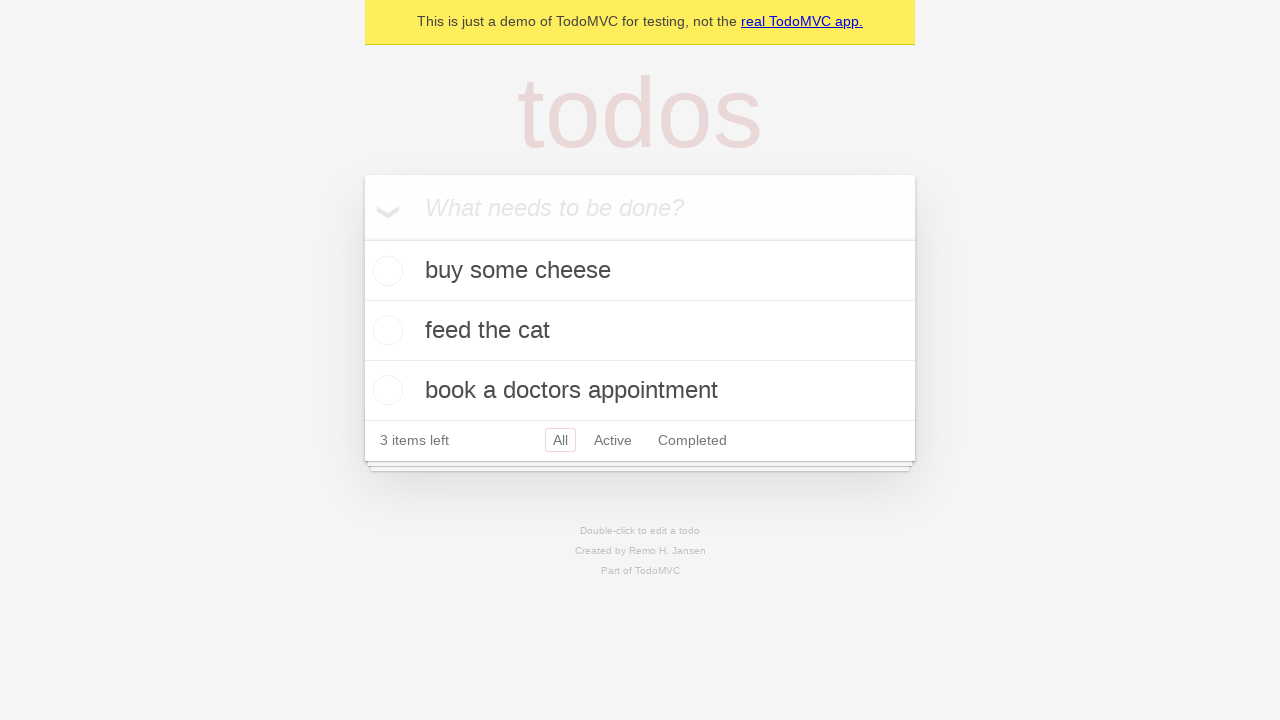

Verified that '3 items left' counter is displayed
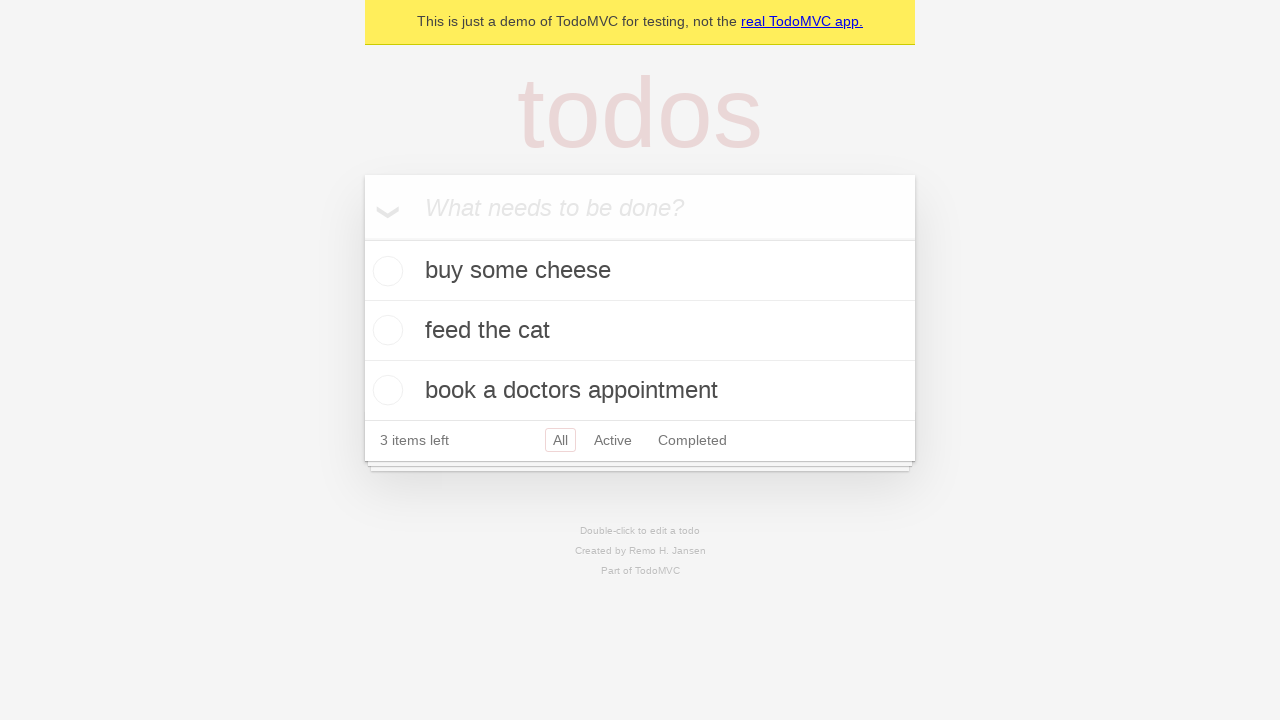

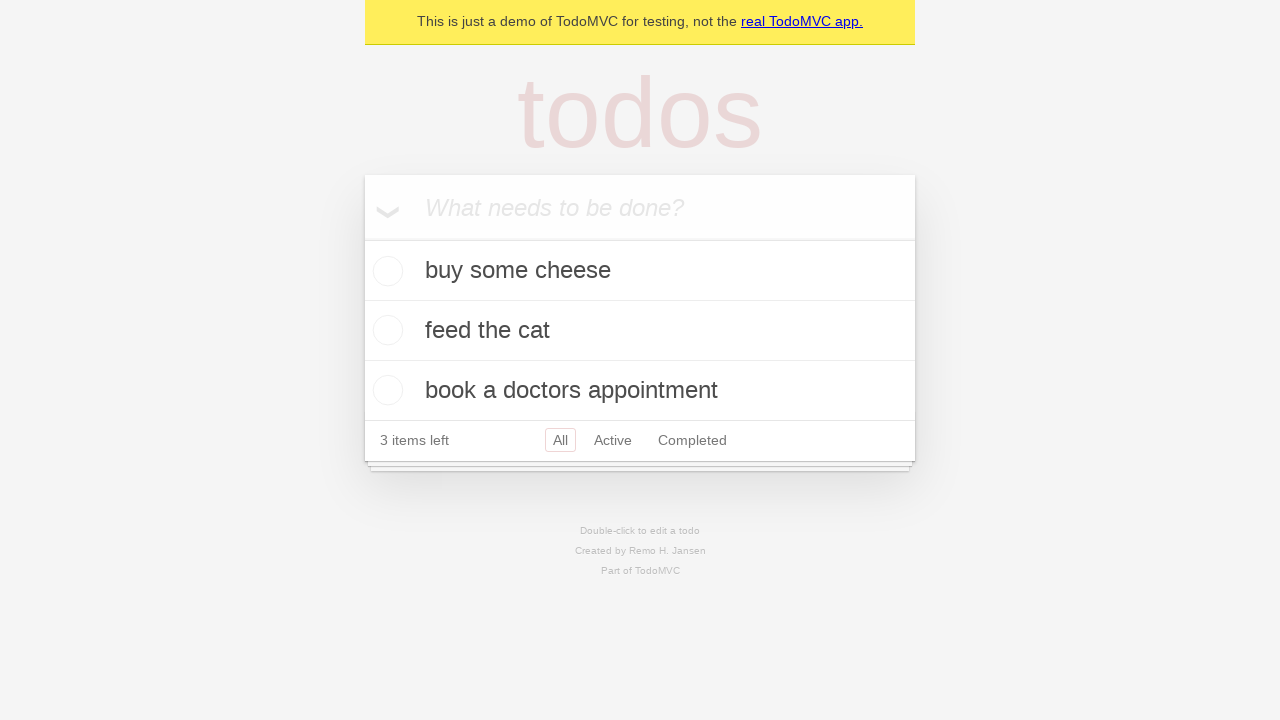